Tests text input functionality by typing text into a field and then clearing it

Starting URL: http://sahitest.com/demo/linkTest.htm

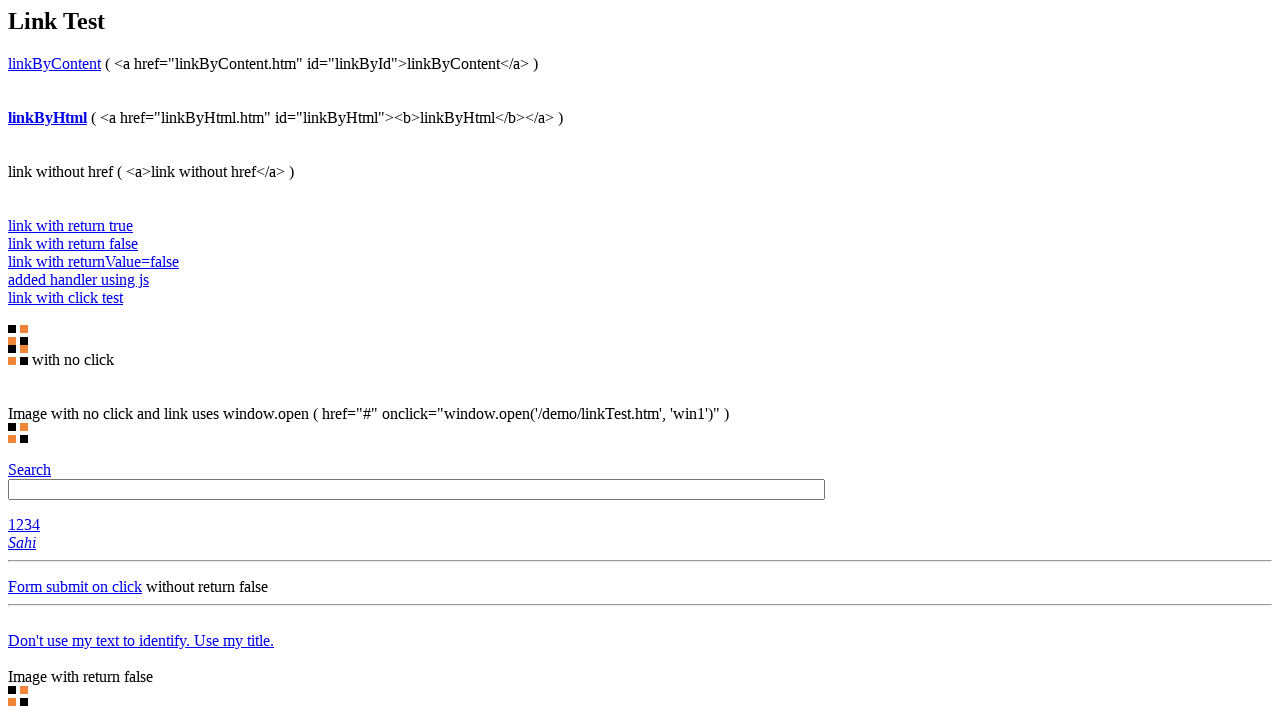

Typed 'hello world' into text input field #t1 on #t1
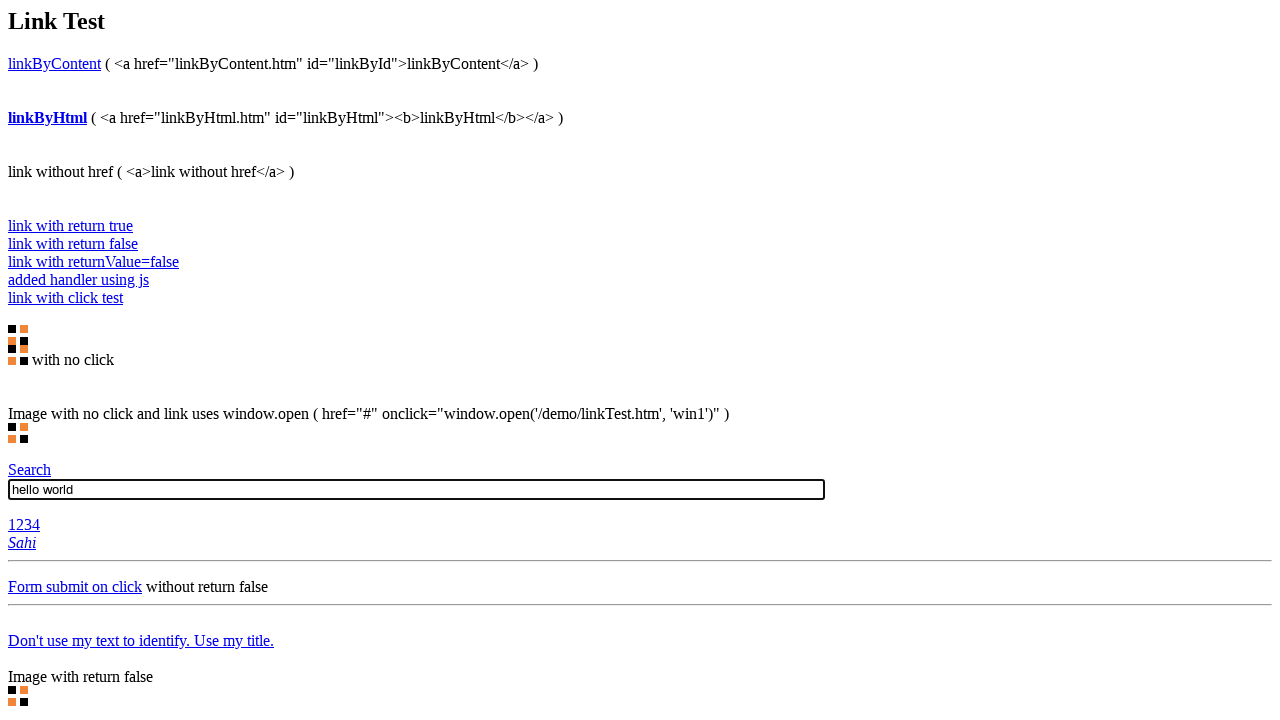

Waited 5 seconds to observe the input
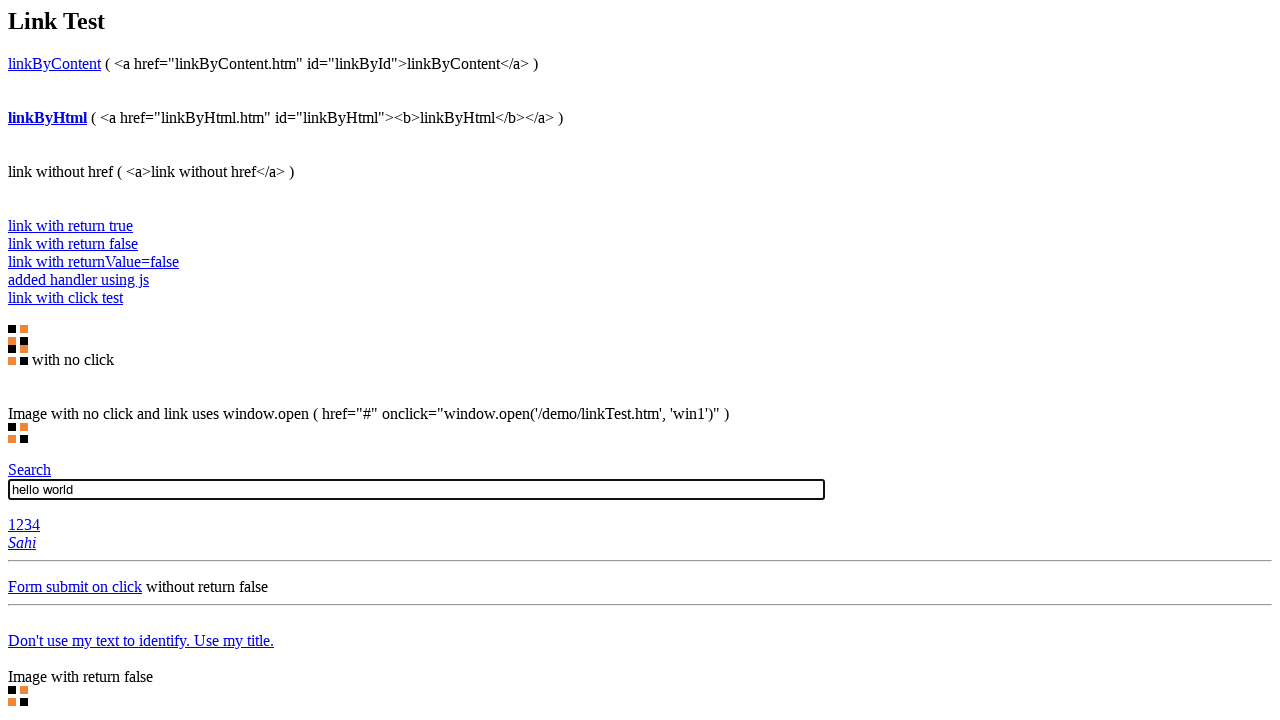

Cleared the text input field #t1 on #t1
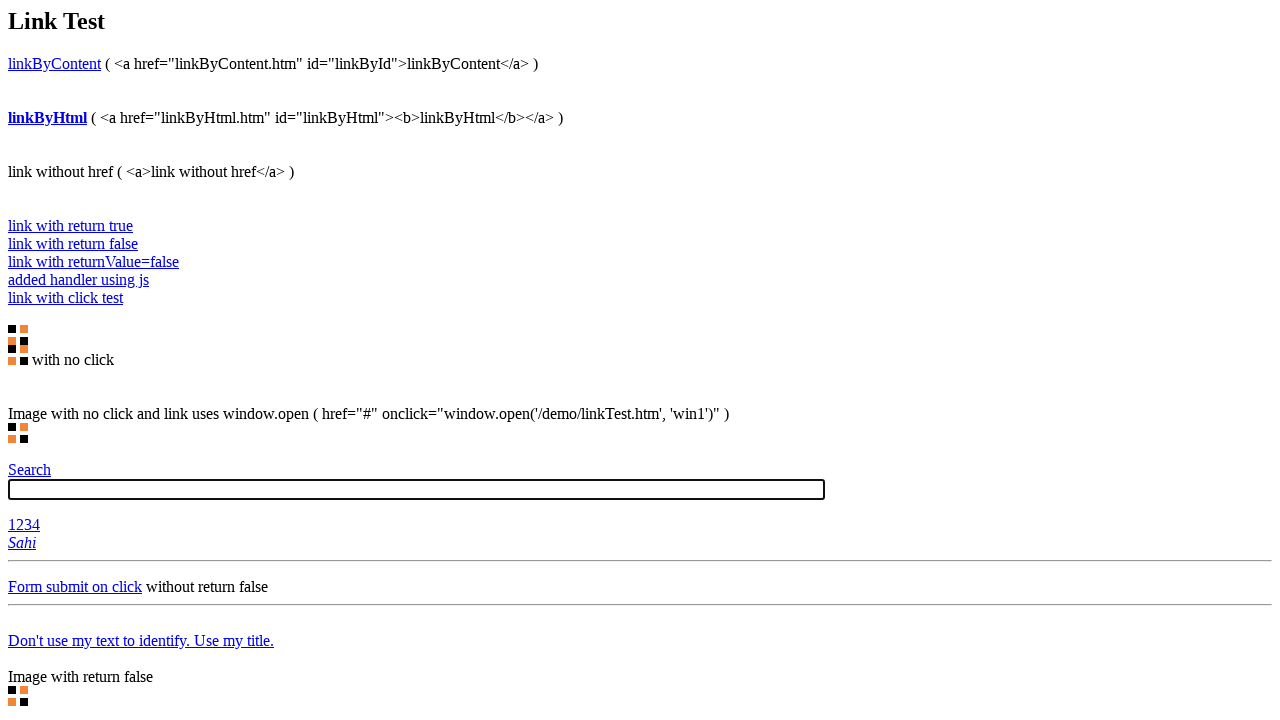

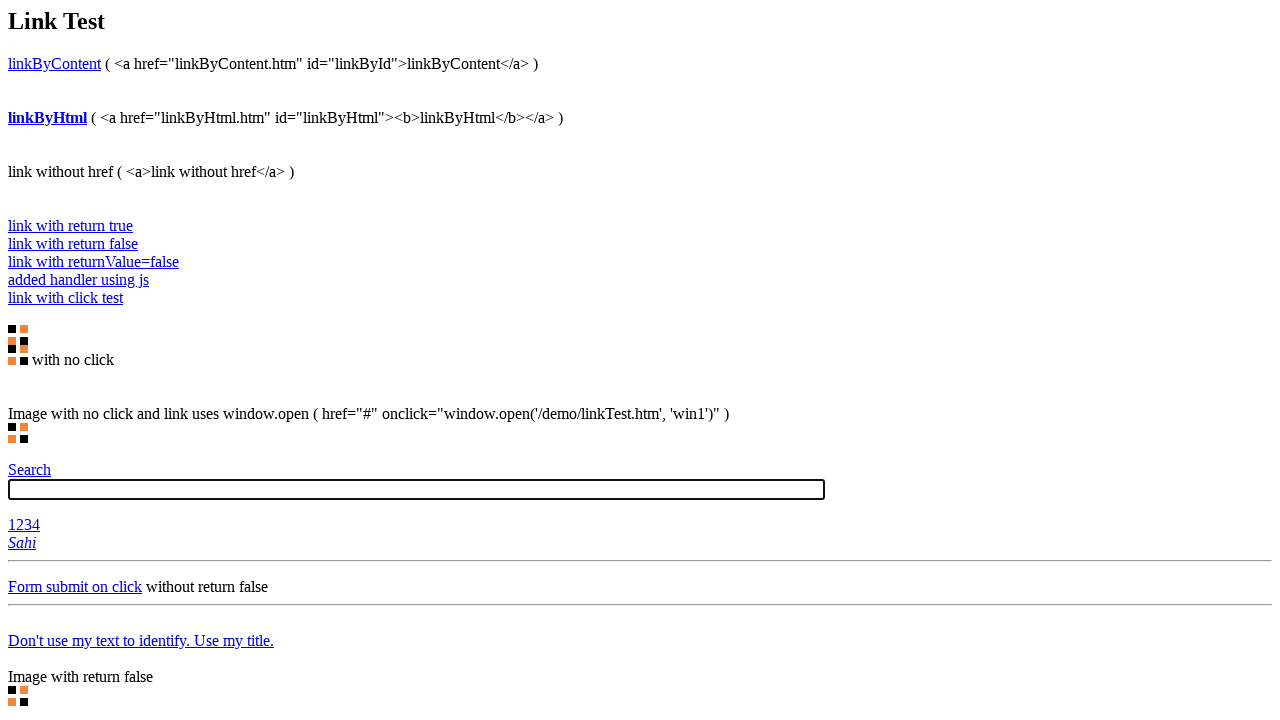